Tests opening a new message window and verifying text content

Starting URL: https://demoqa.com/browser-windows

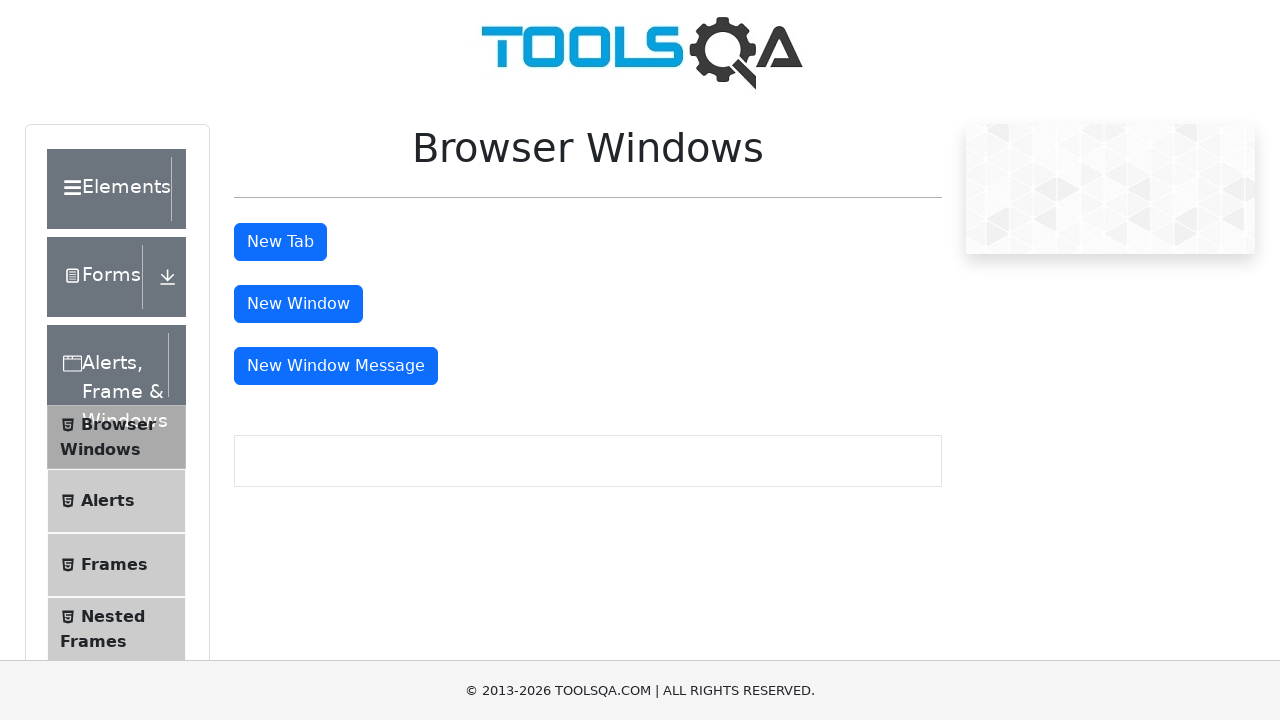

Clicked message window button to open new window at (336, 366) on #messageWindowButton
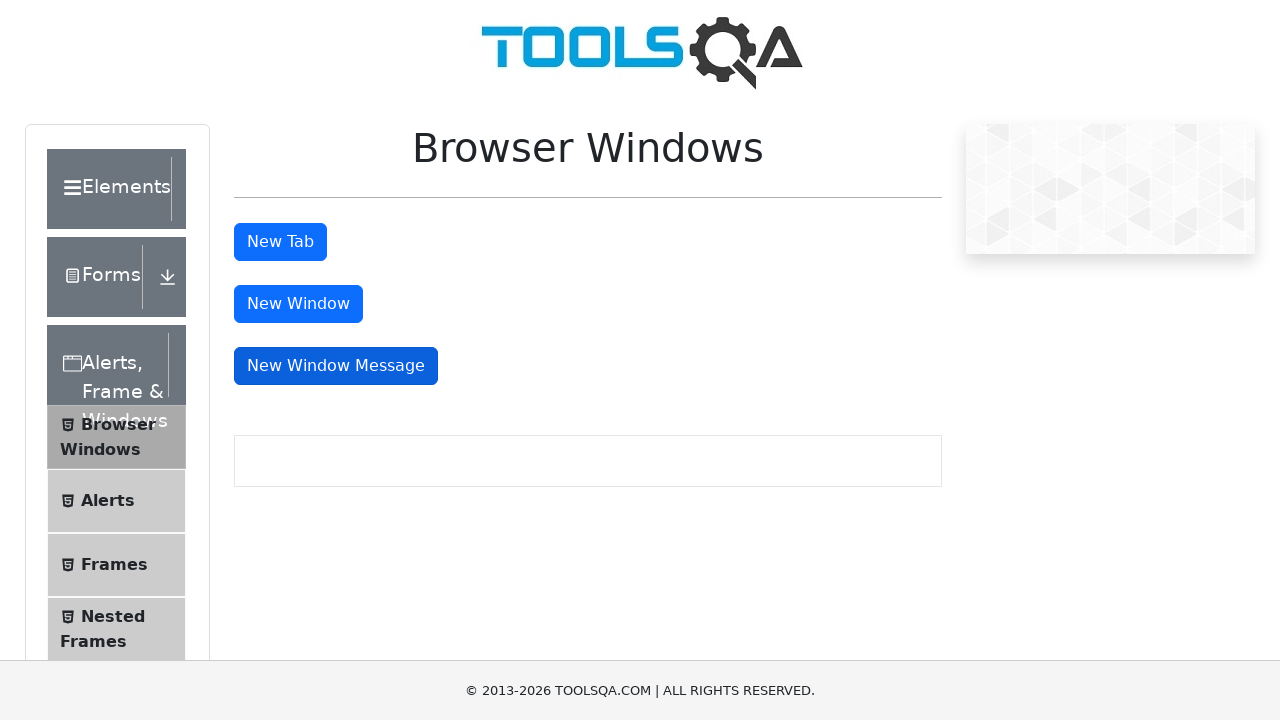

New window opened and captured
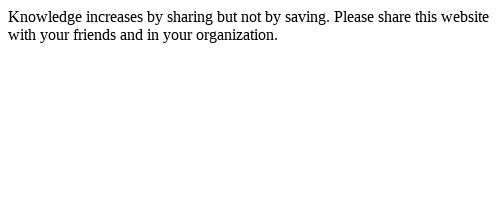

New window loaded completely
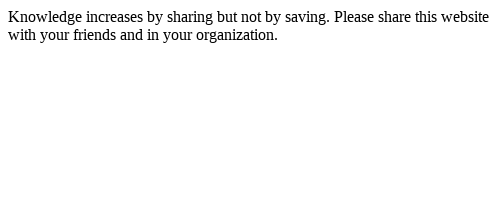

Closed the new message window
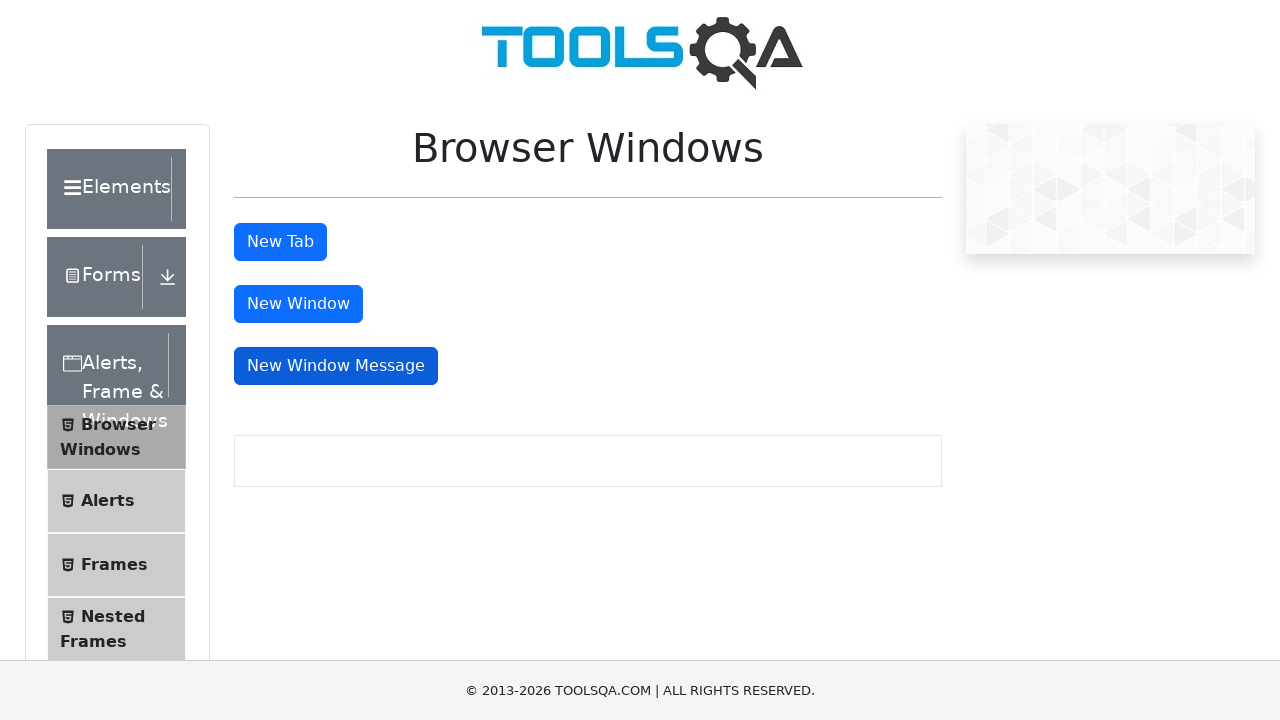

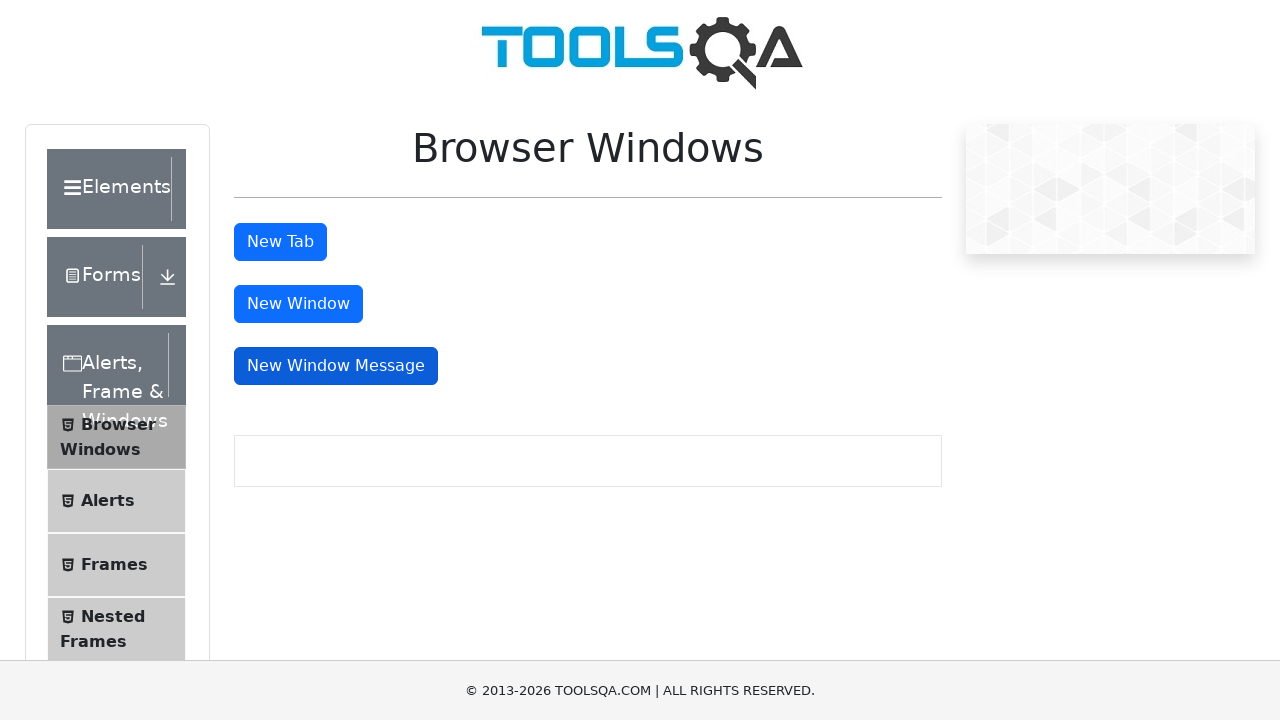